Tests right-click context menu functionality by right-clicking on an element, selecting Copy option from the context menu, and confirming with Enter key

Starting URL: https://swisnl.github.io/jQuery-contextMenu/demo.html

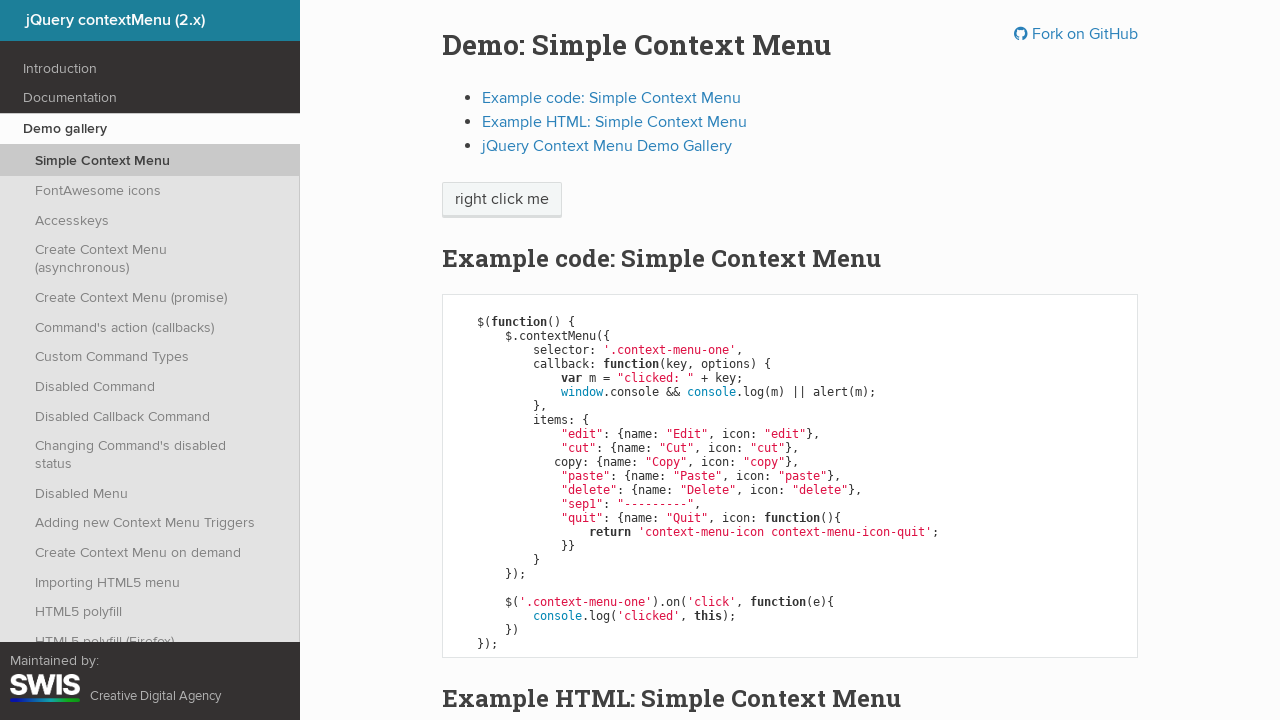

Right-clicked on 'right click me' element to open context menu at (502, 200) on //span[text()='right click me']
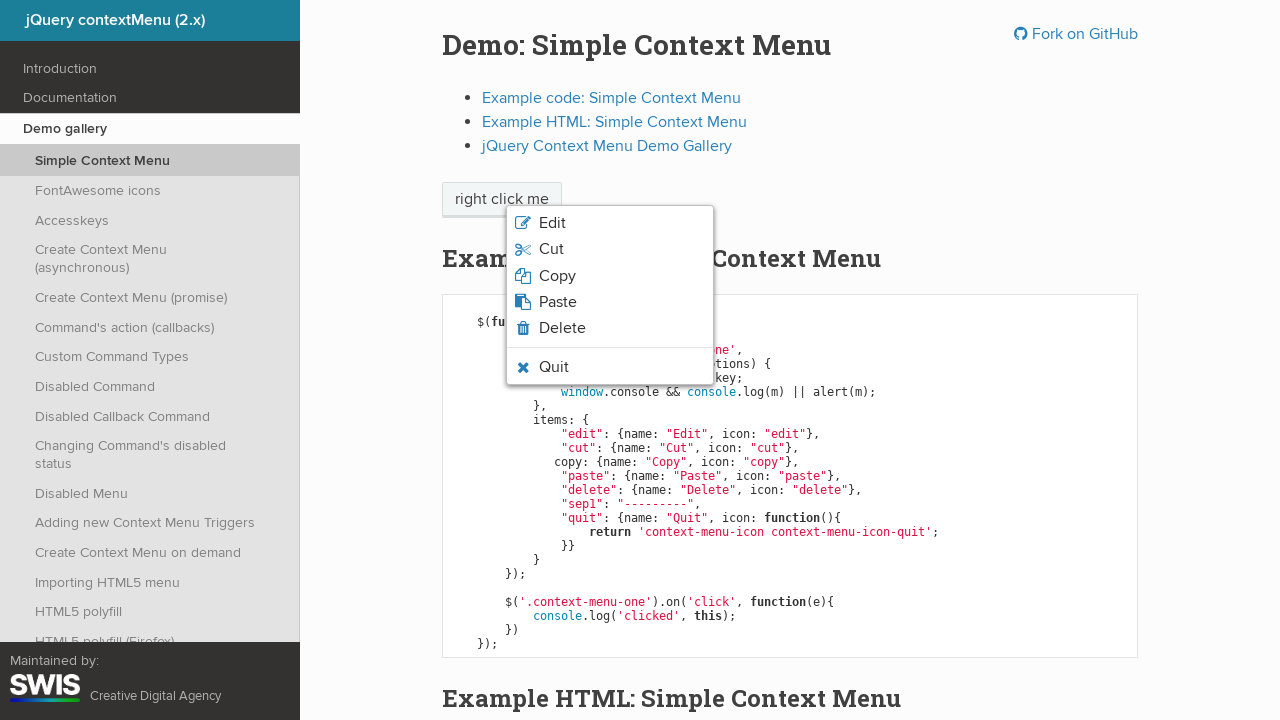

Clicked 'Copy' option from context menu at (557, 276) on xpath=//span[text()='Copy']
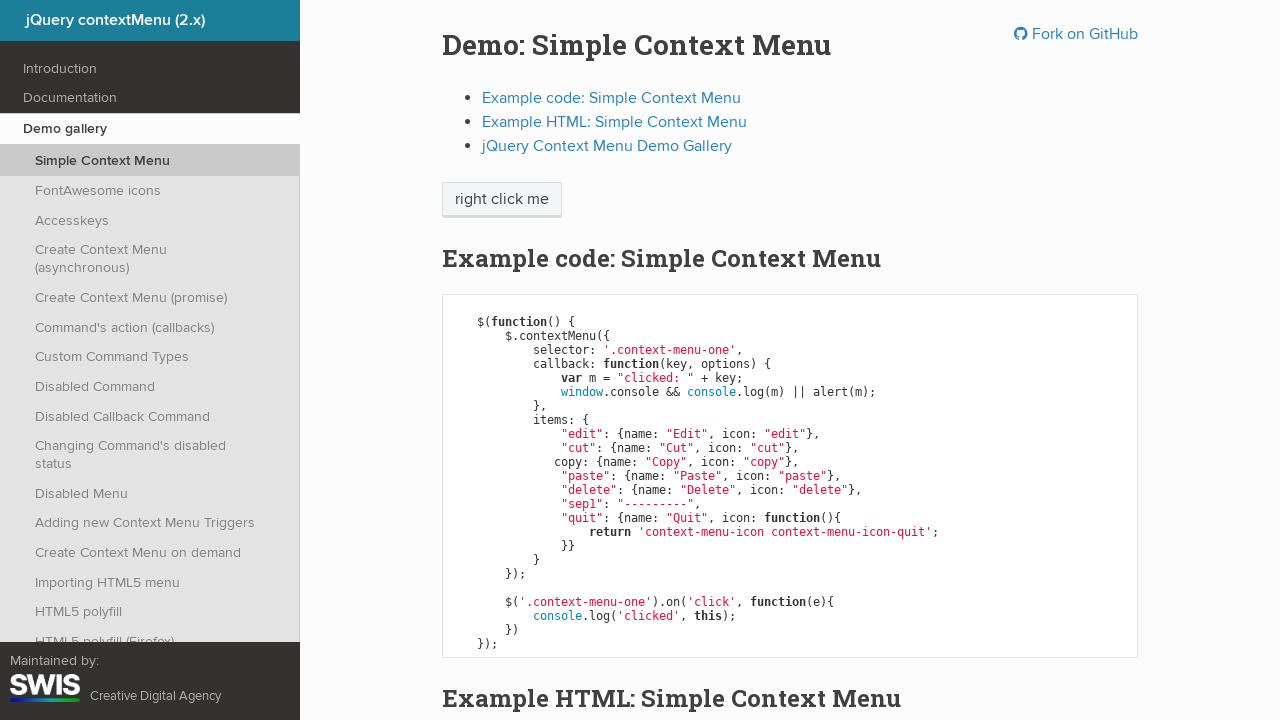

Pressed Enter key to confirm
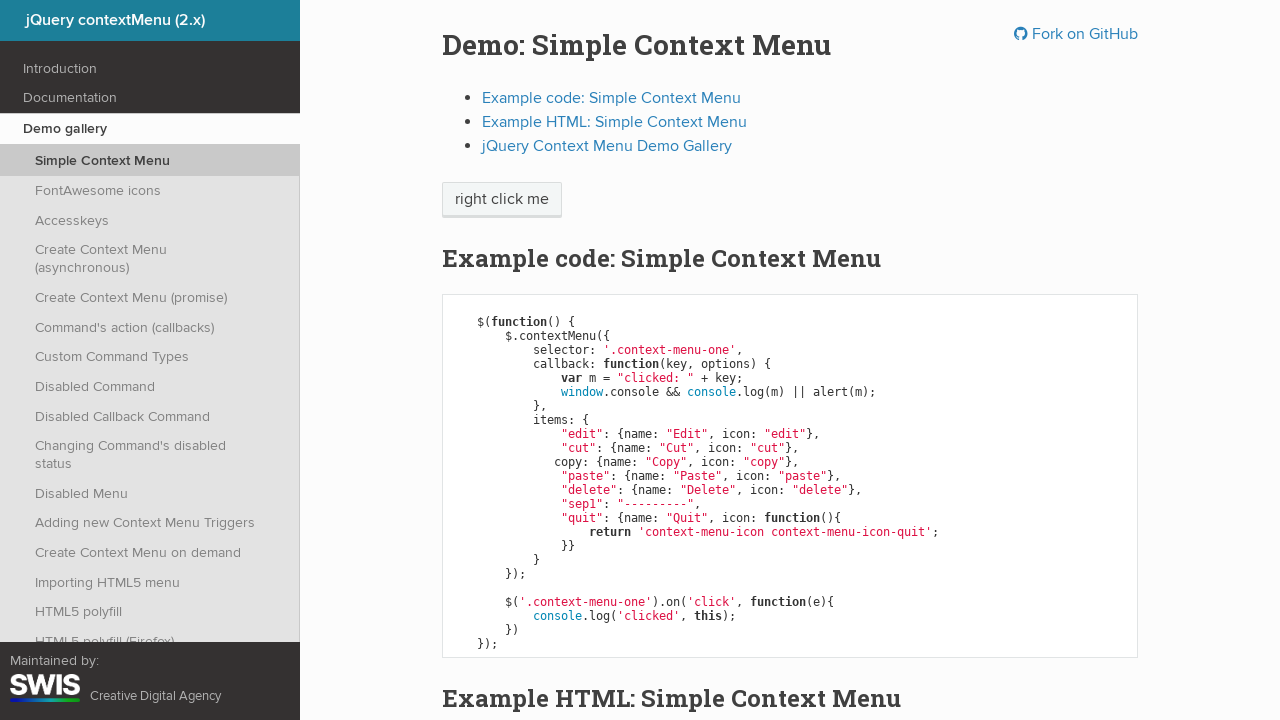

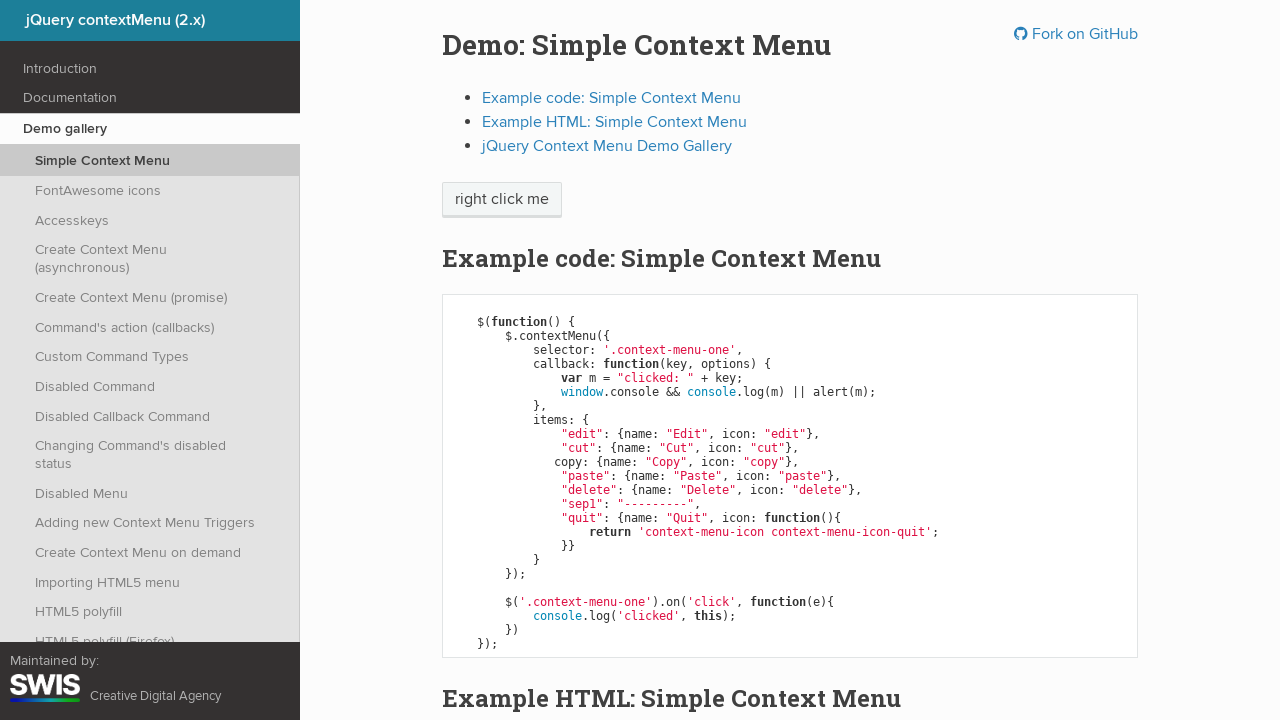